Tests a math exercise form by reading a value from the page, calculating a mathematical formula (log of absolute value of 12 times sin of x), filling in the answer, checking required checkboxes/radio buttons, and submitting the form.

Starting URL: https://suninjuly.github.io/math.html

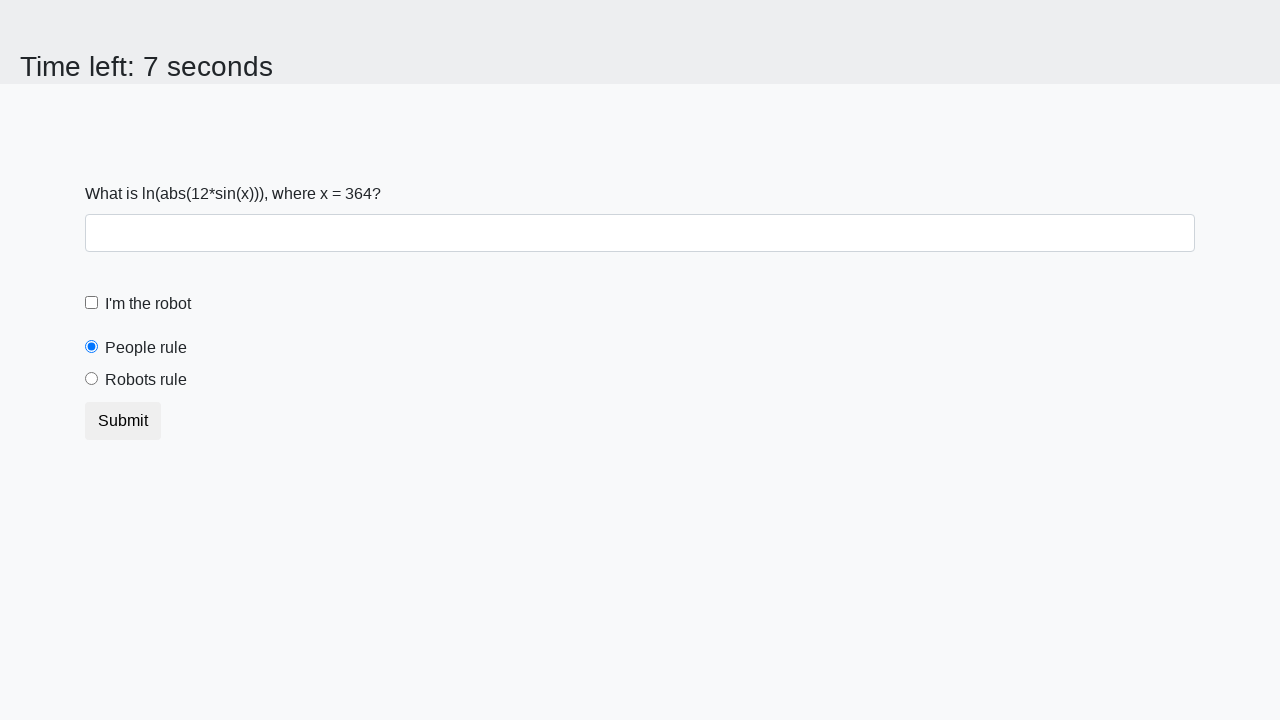

Read x value from the page
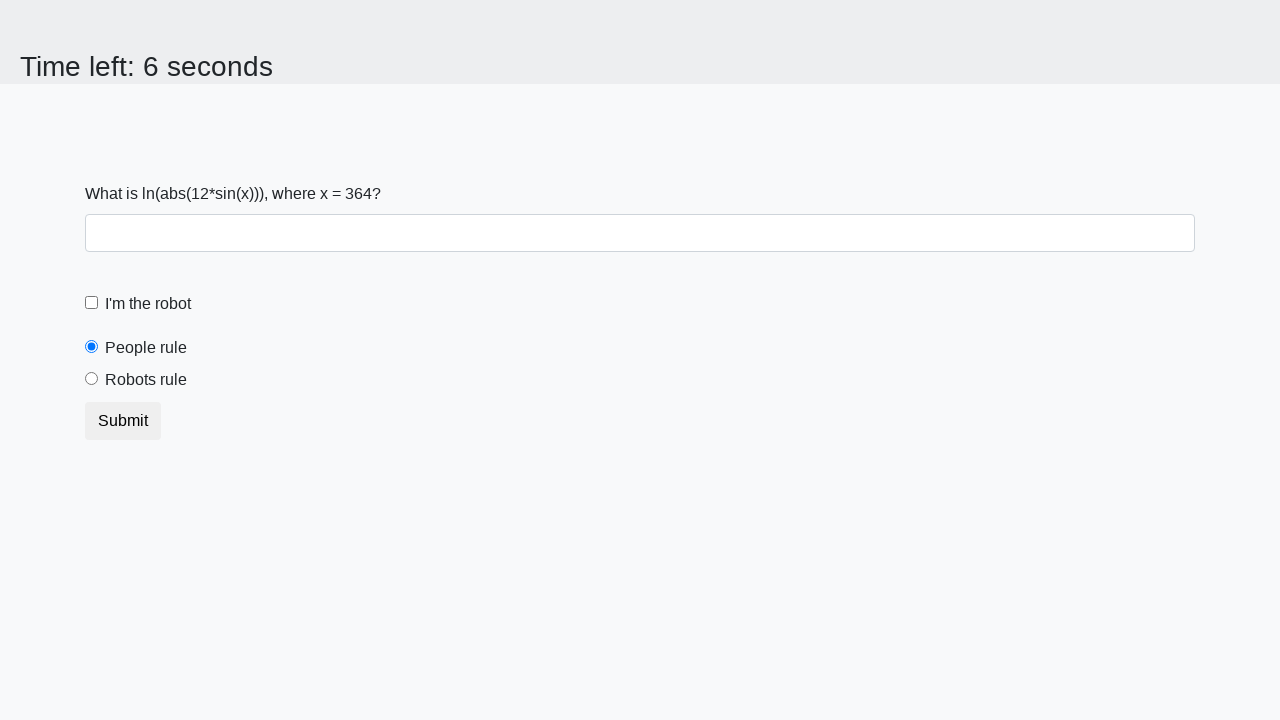

Calculated answer using formula: log(|12 * sin(x)|)
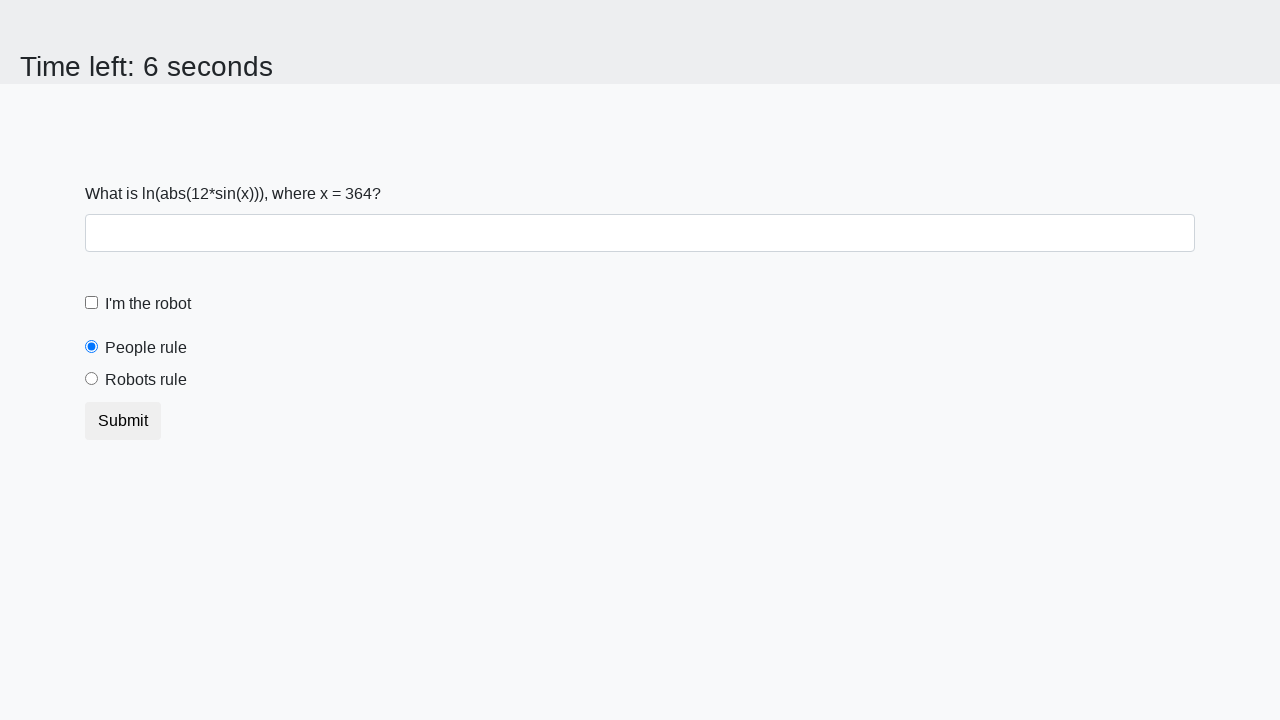

Filled answer field with calculated value: 1.598395617168332 on #answer
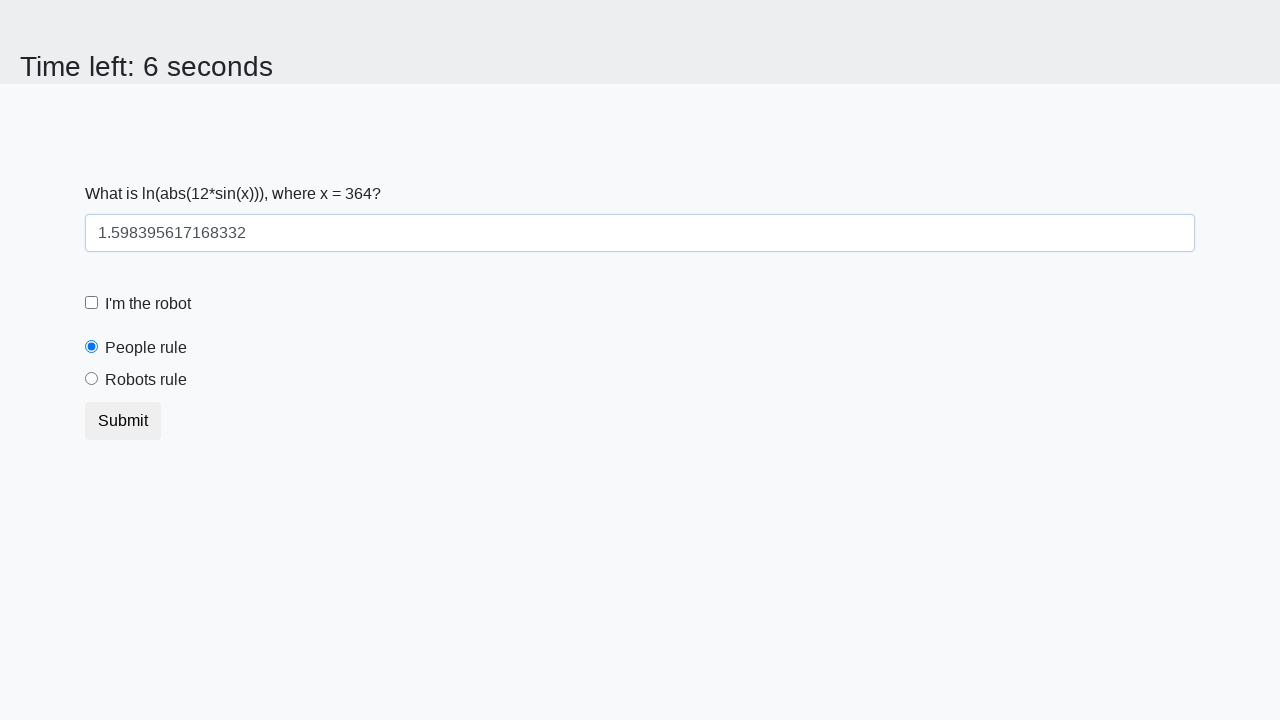

Clicked robot checkbox at (92, 303) on #robotCheckbox
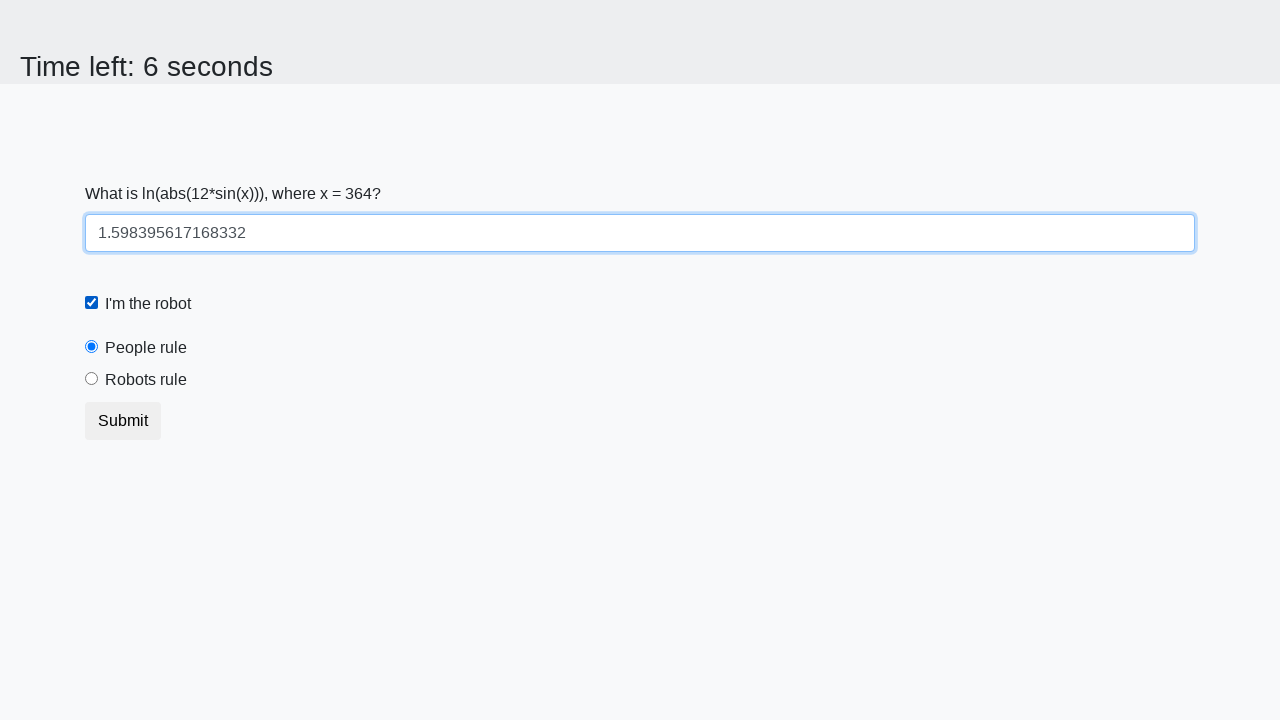

Clicked robots rule radio button at (92, 379) on #robotsRule
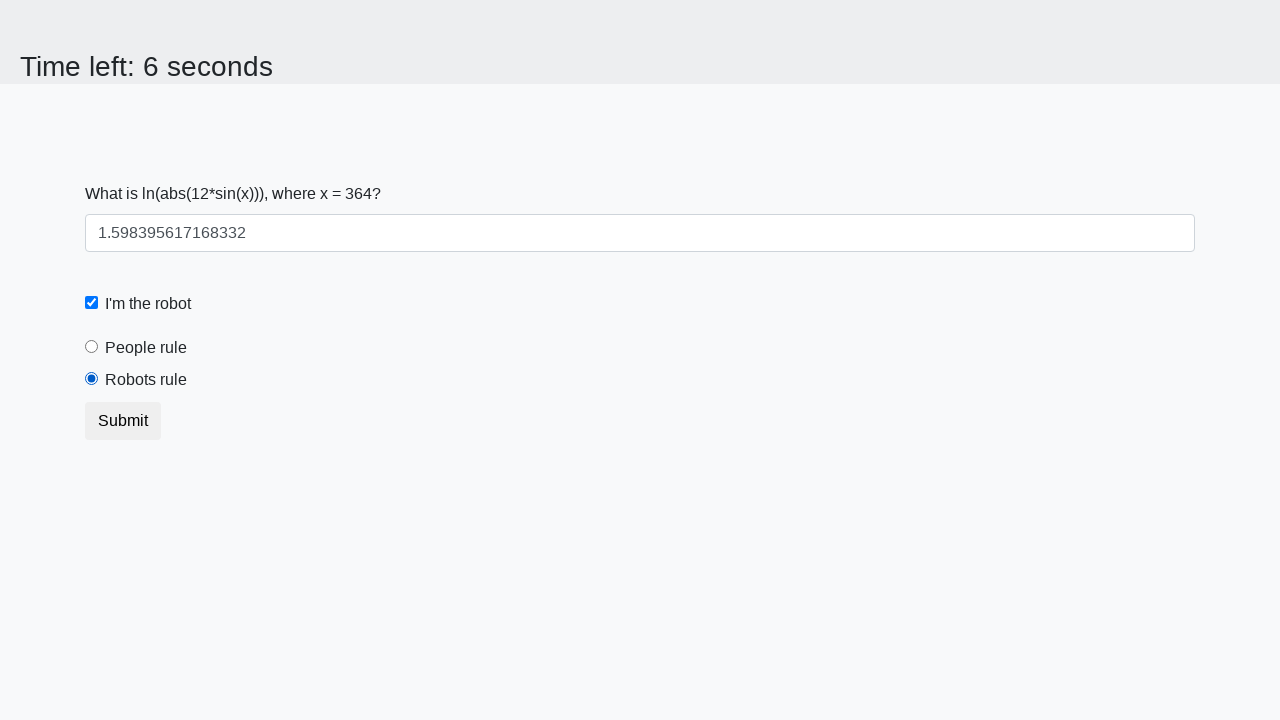

Clicked submit button to submit the form at (123, 421) on button.btn
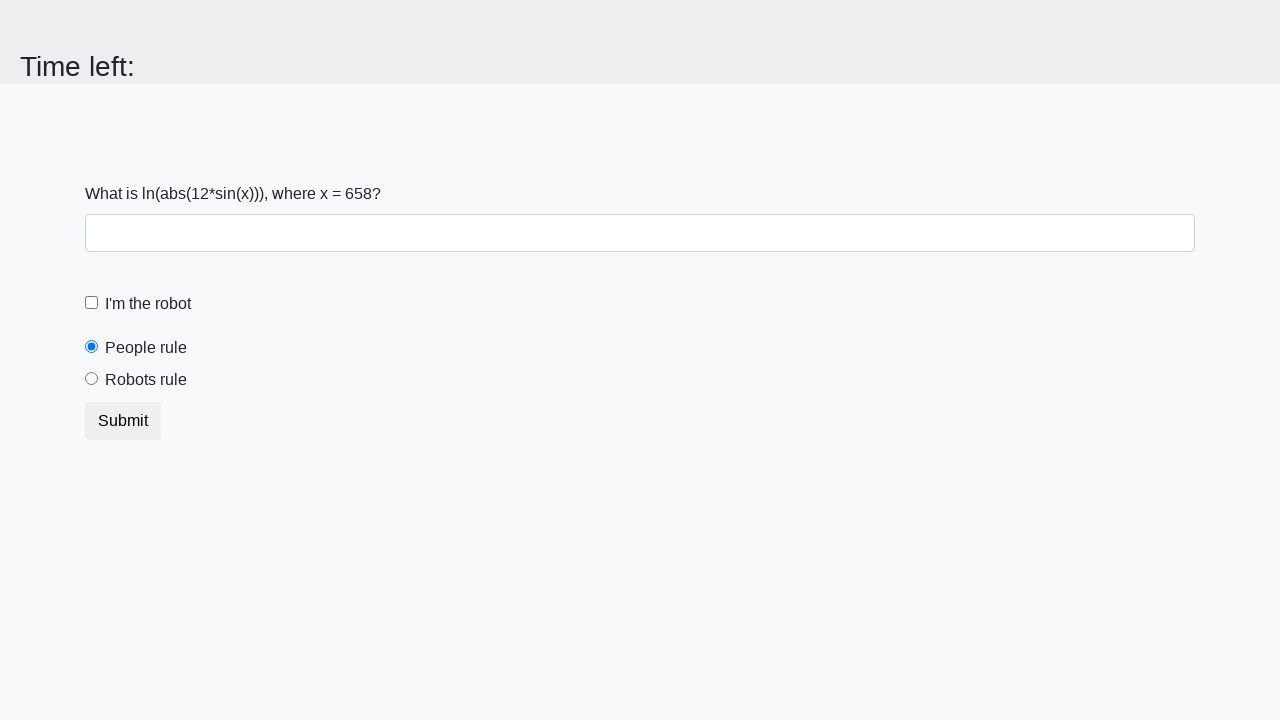

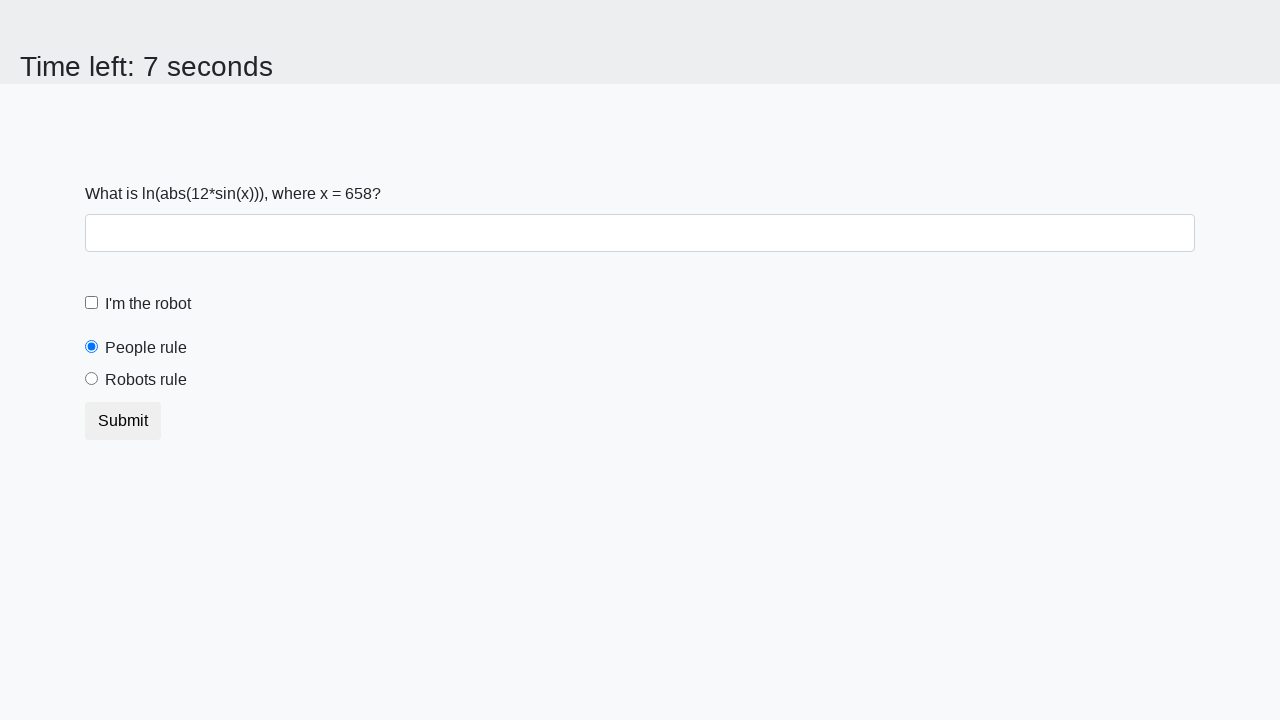